Tests browser window management by navigating to a page and clicking a link that opens a popup window, demonstrating parent-child browser window behavior.

Starting URL: http://omayo.blogspot.com/

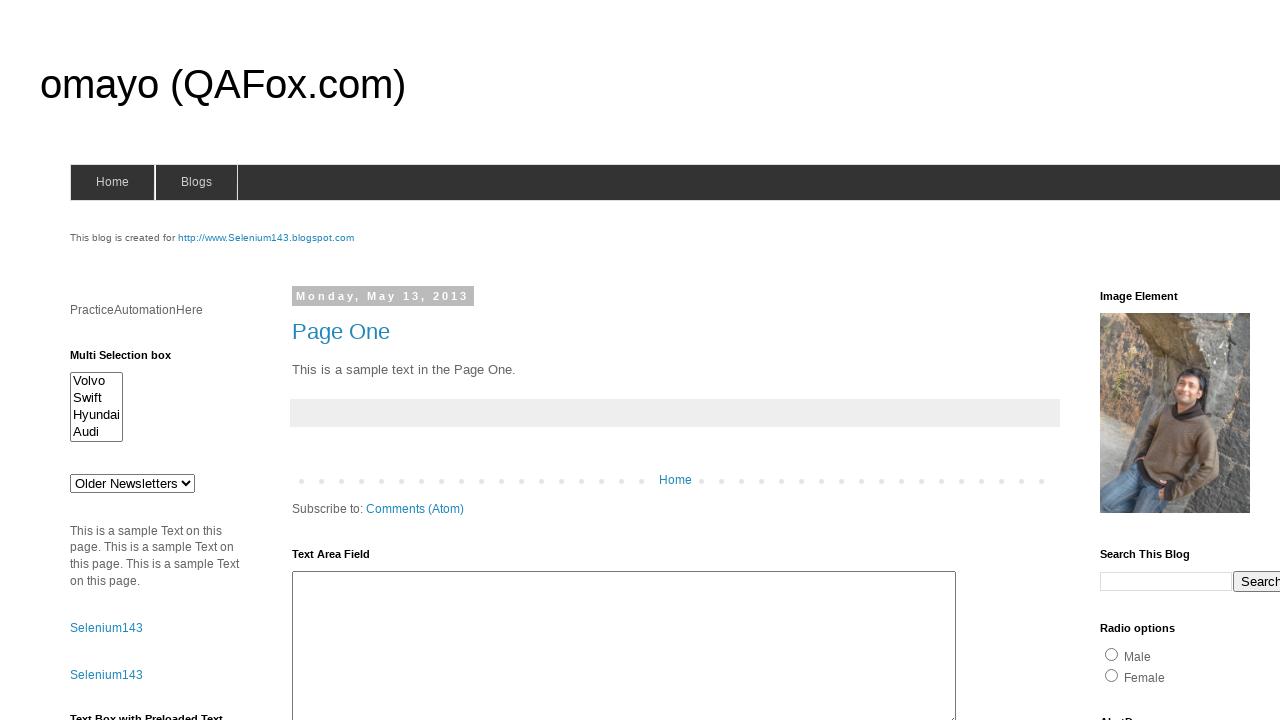

Clicked link to open a popup window at (132, 360) on xpath=//a[text()='Open a popup window']
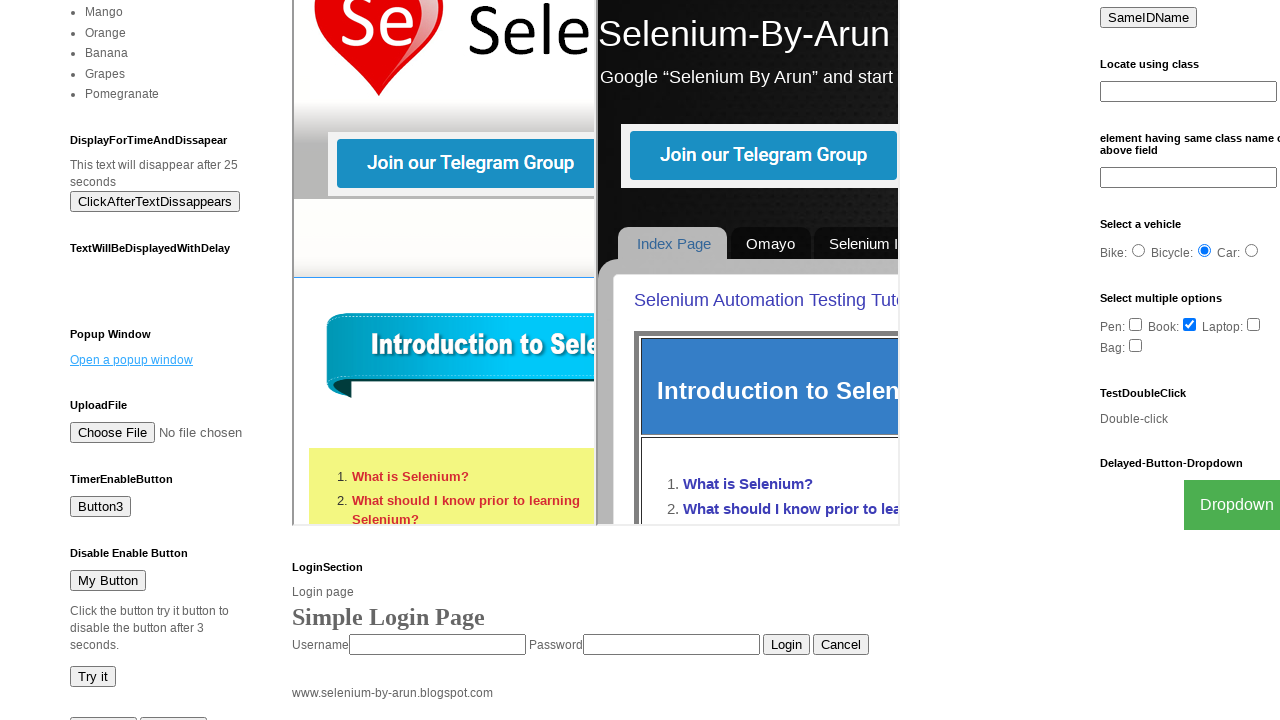

Waited for popup window to open
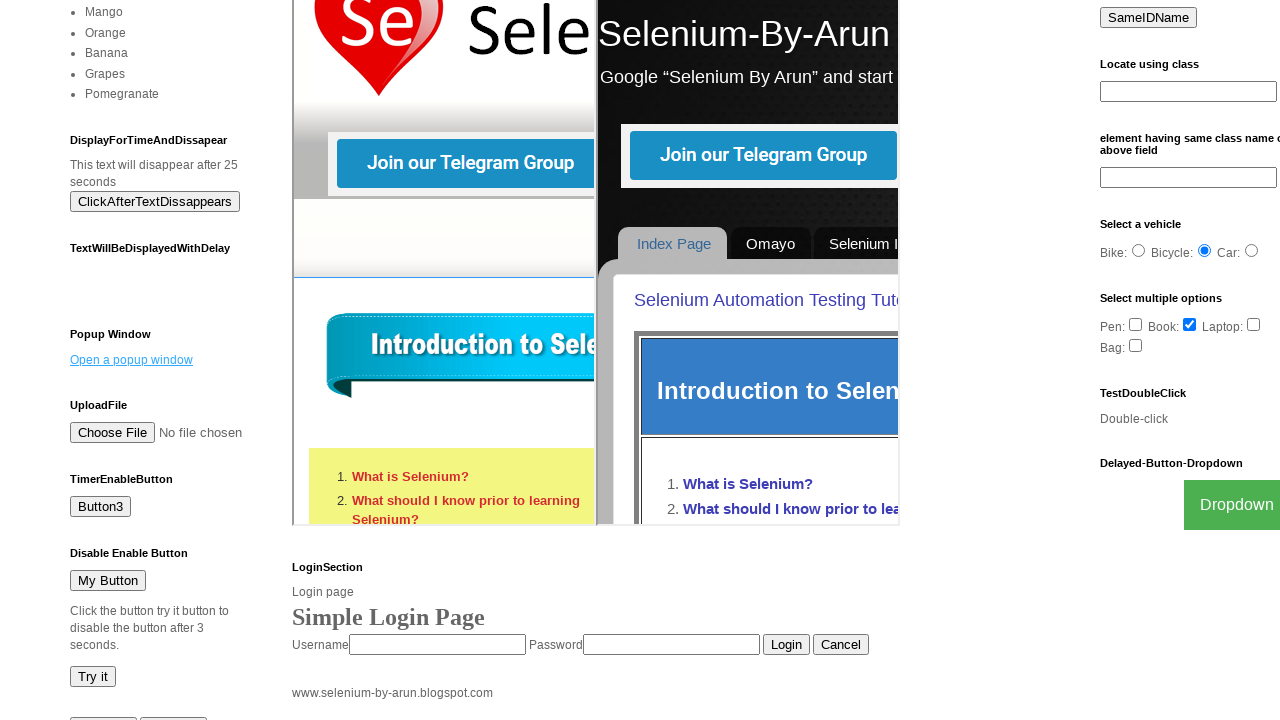

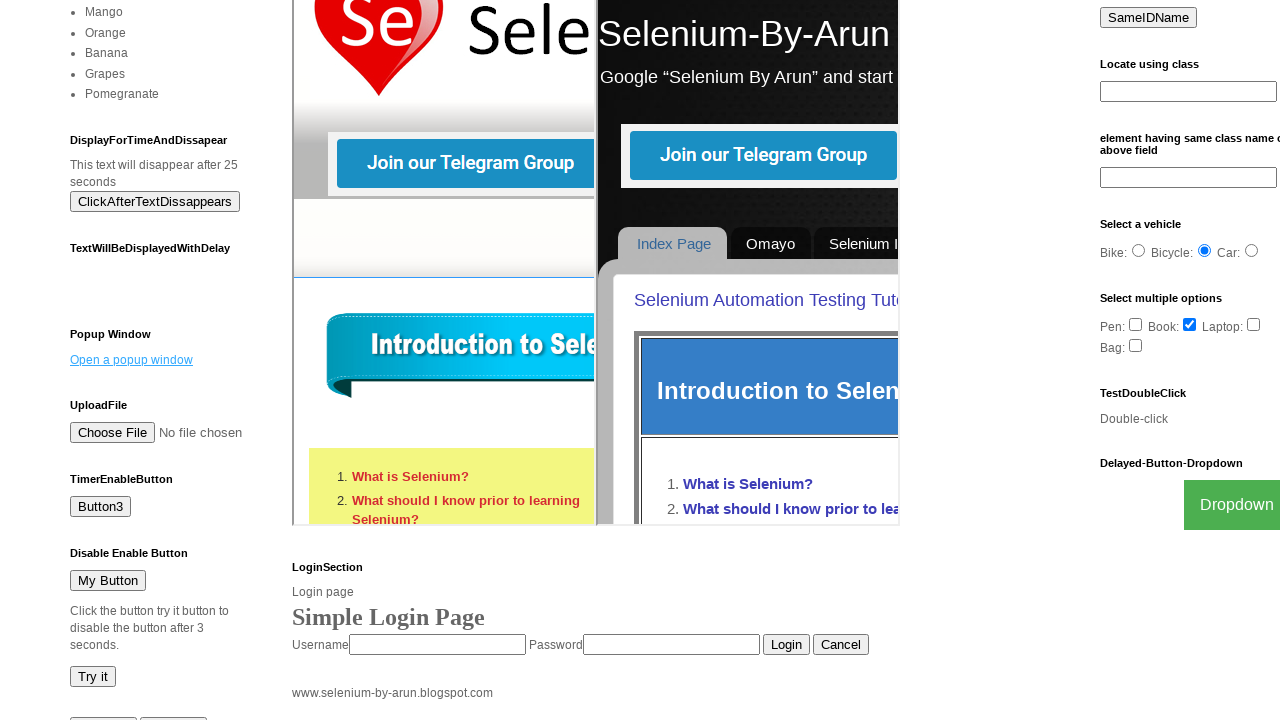